Tests window handling by clicking a link that opens a new window, extracting text from the new window, and using that text to fill a field in the original window

Starting URL: https://rahulshettyacademy.com/loginpagePractise/#

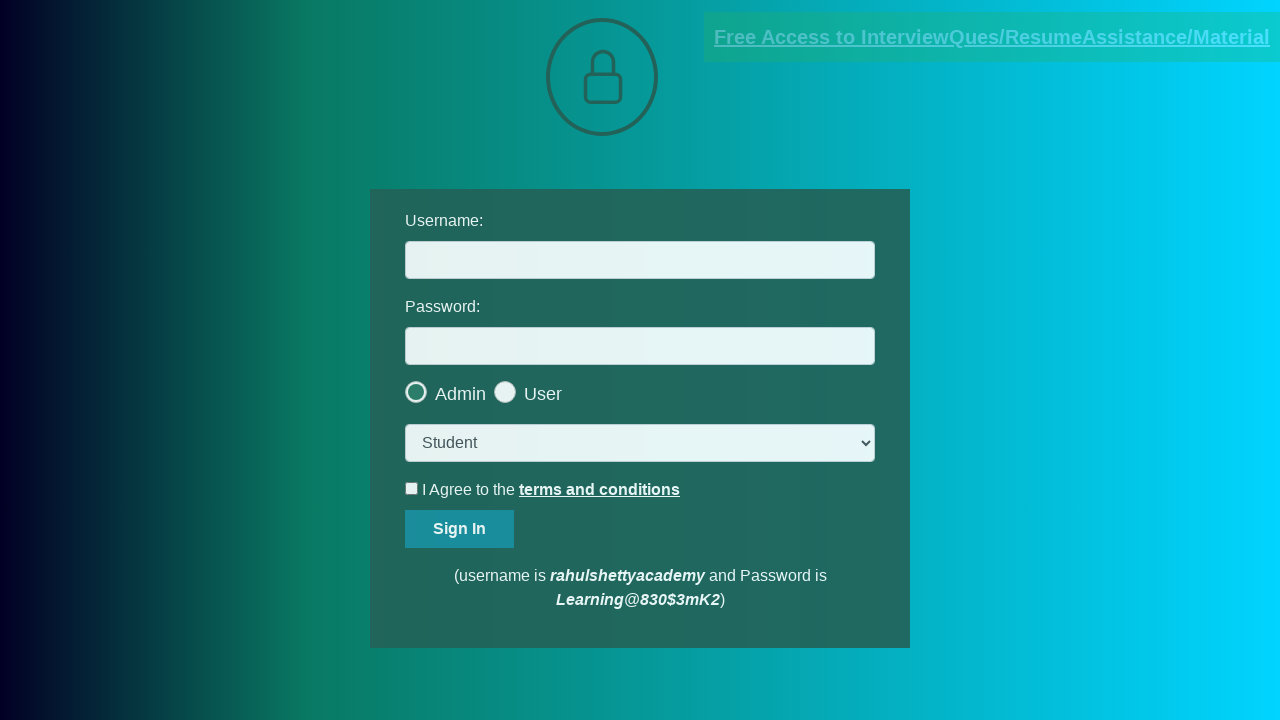

Clicked blinking text link to open new window at (992, 37) on .blinkingText
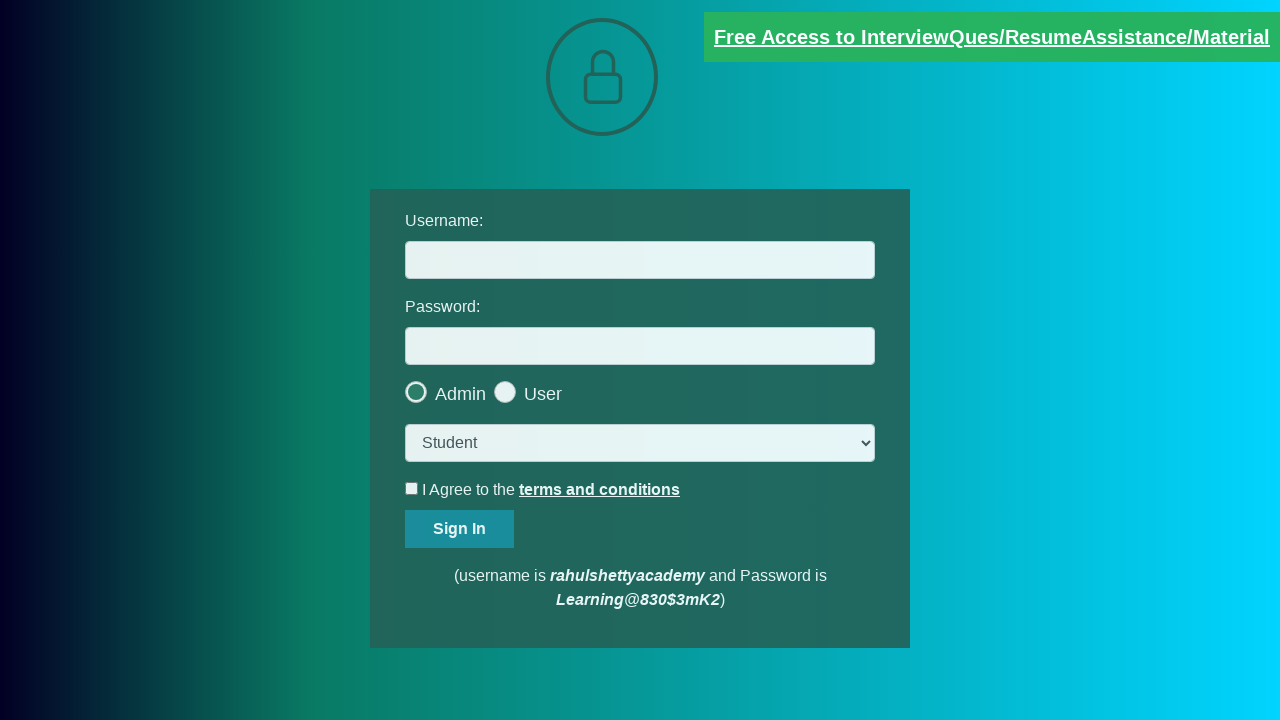

New window opened and captured
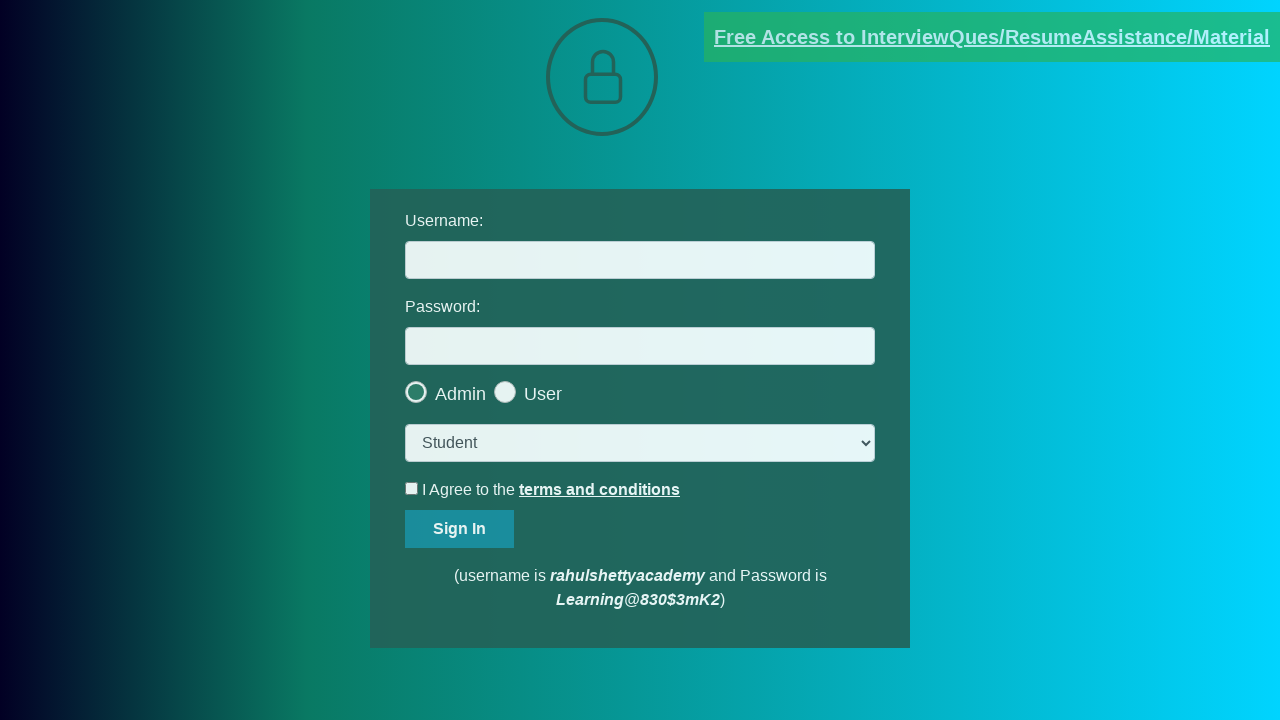

Extracted red paragraph text from new window
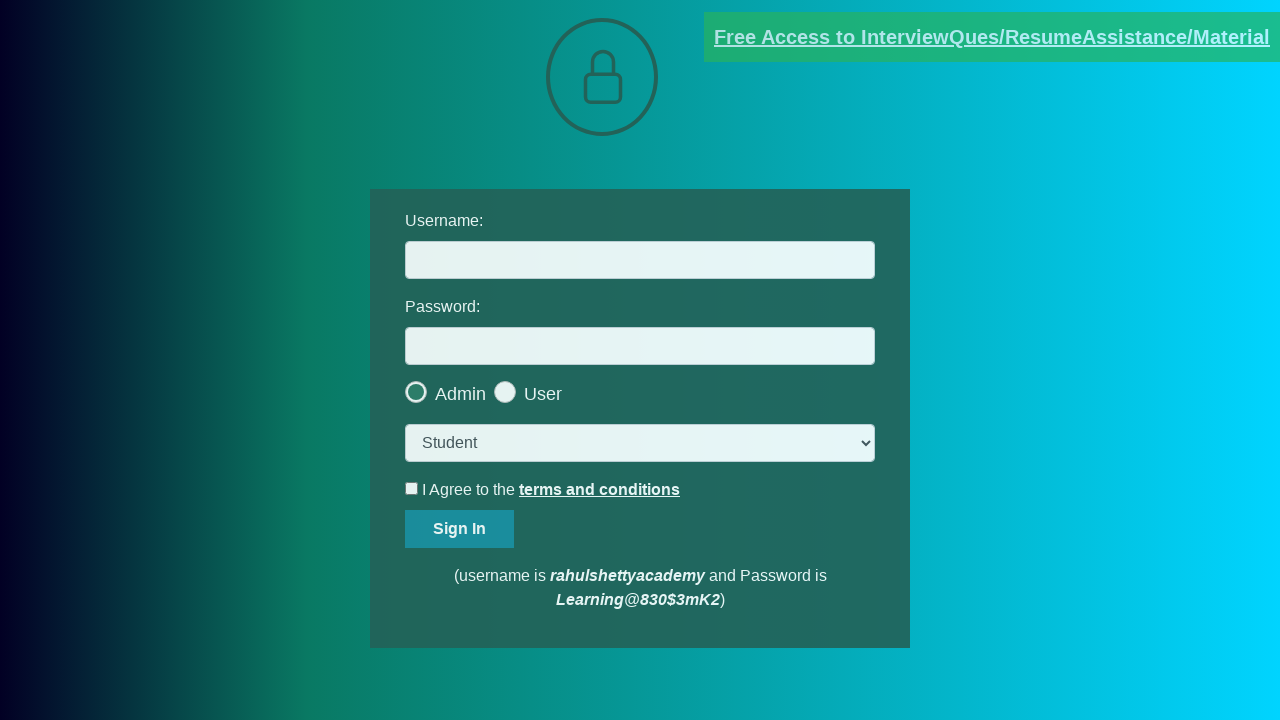

Parsed email address from text: mentor@rahulshettyacademy.com
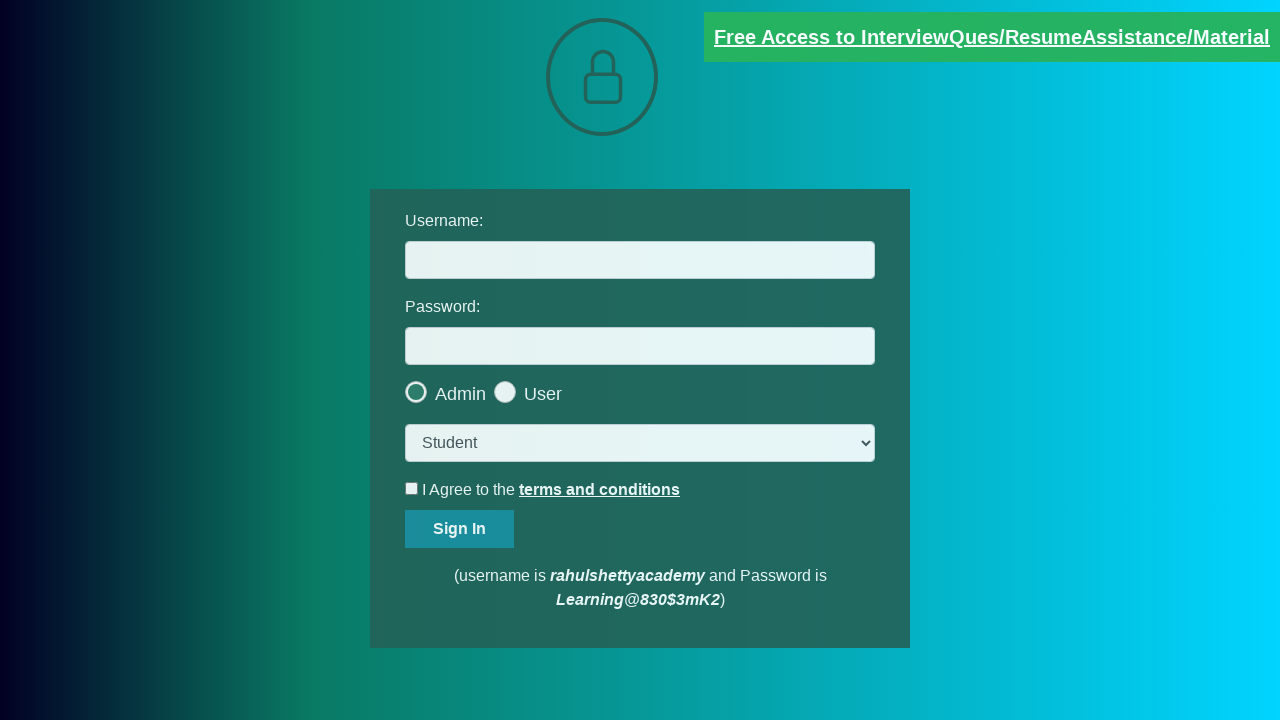

Closed new window and switched back to original
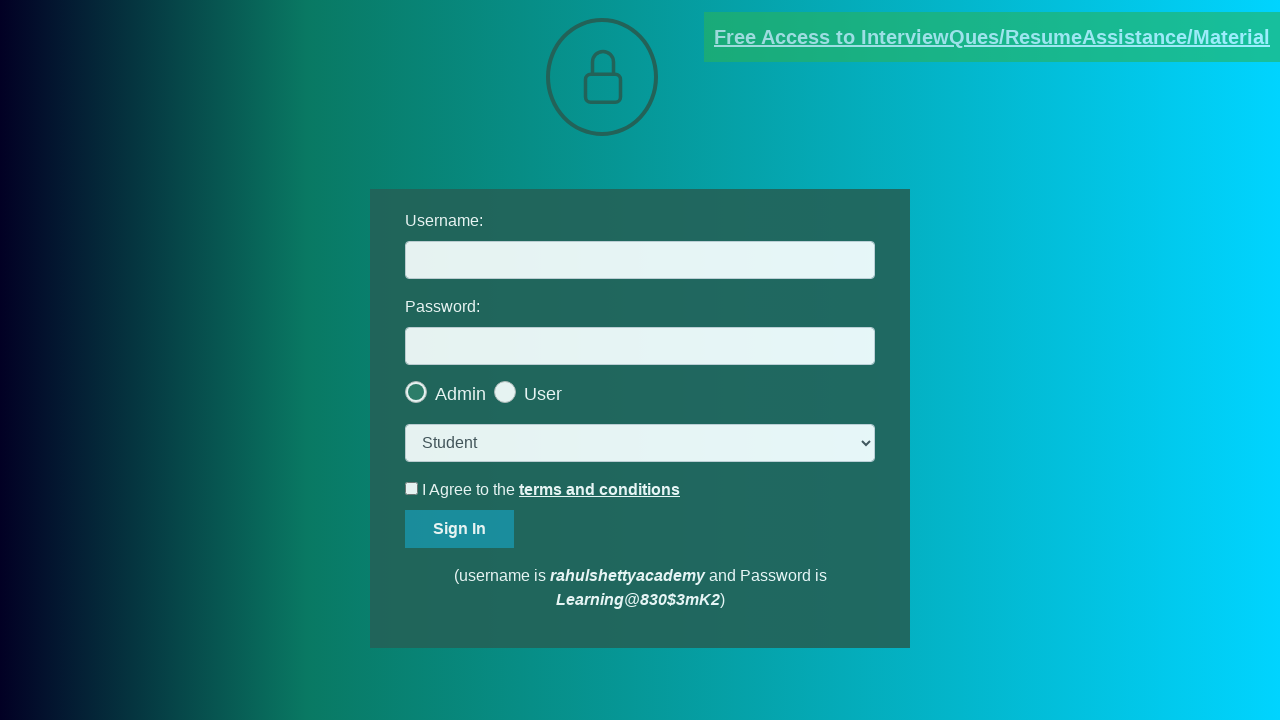

Filled username field with extracted email: mentor@rahulshettyacademy.com on #username
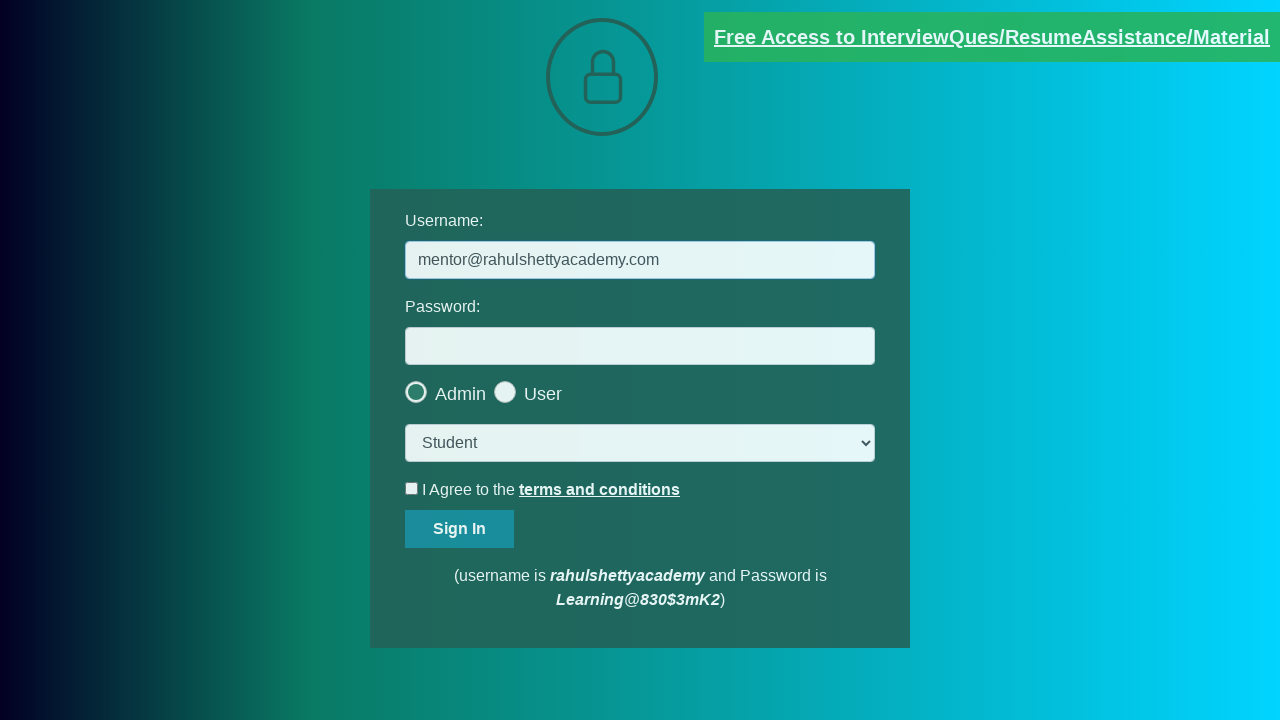

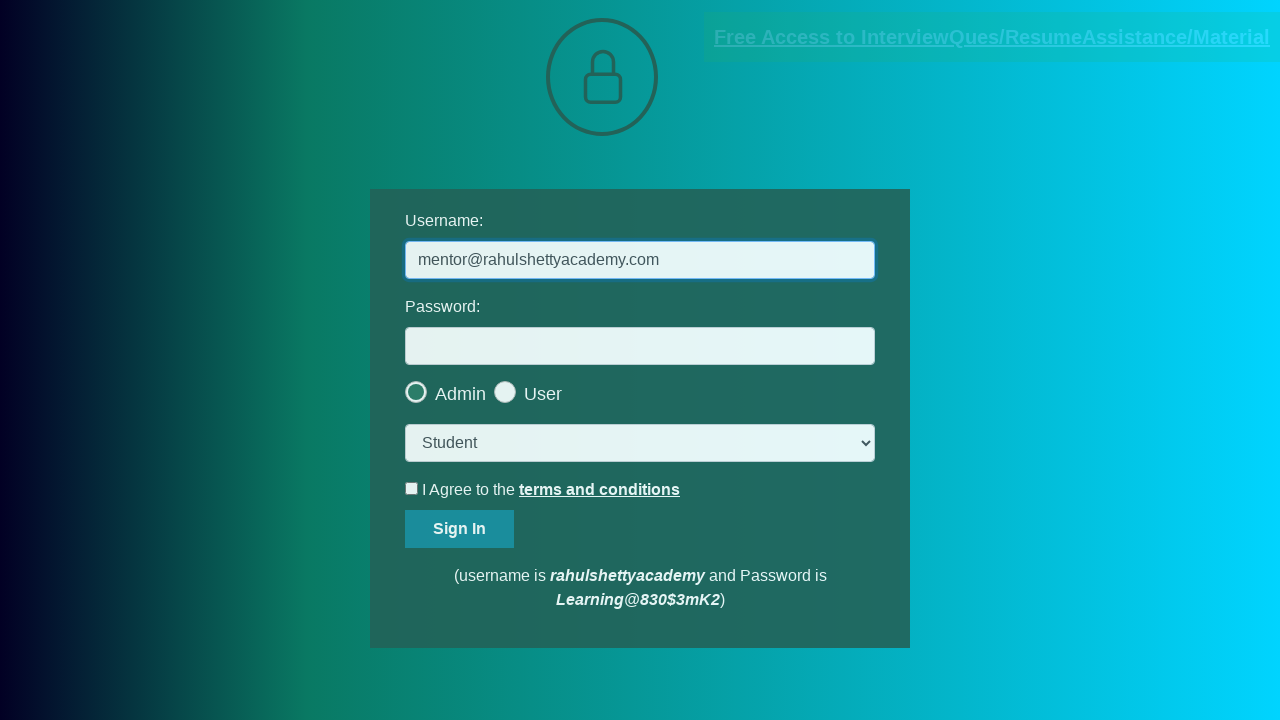